Tests error handling when first number field contains non-numeric characters instead of numbers

Starting URL: https://testsheepnz.github.io/BasicCalculator

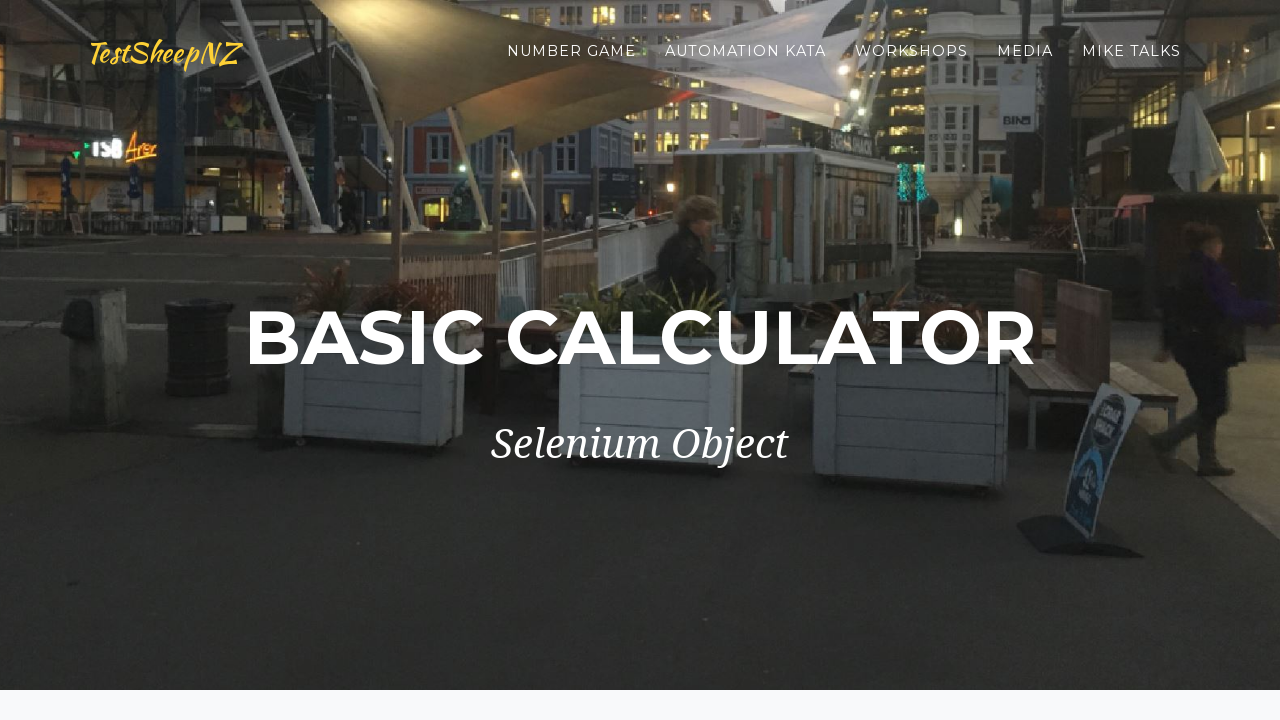

Selected build type option 0 on select[name="selectBuild"]
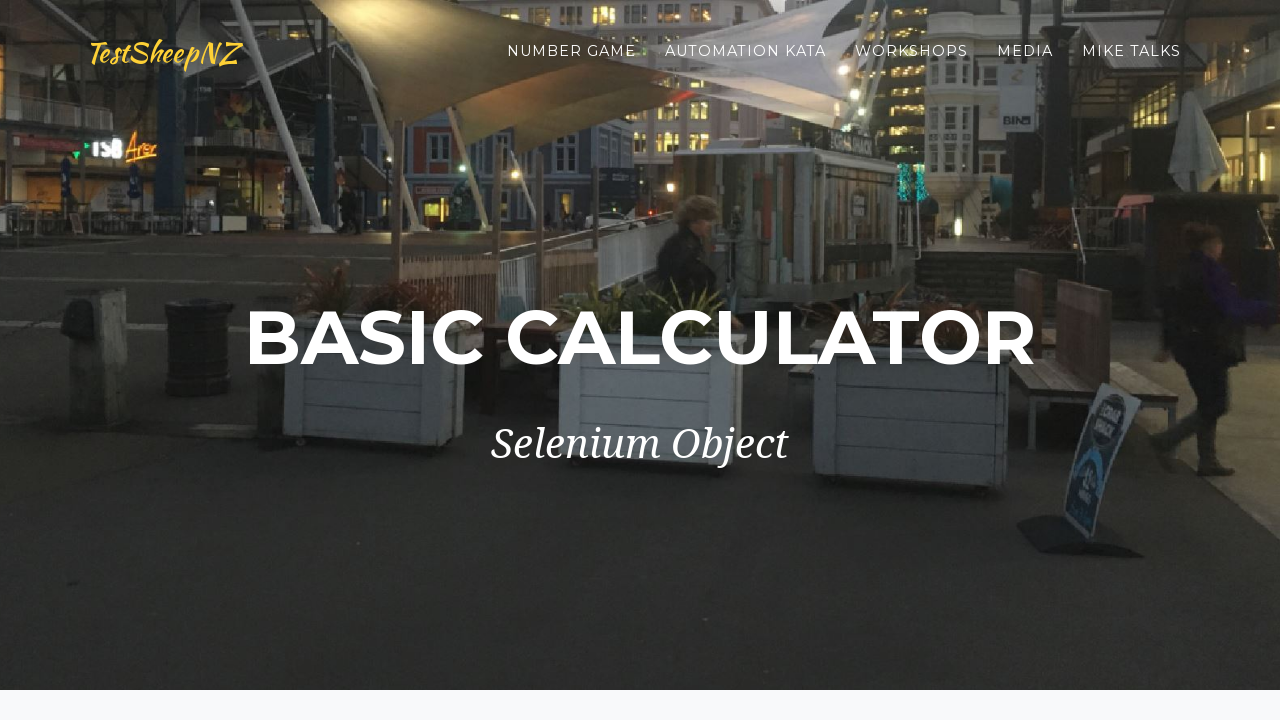

Filled first number field with non-numeric characters 'hd' on #number1Field
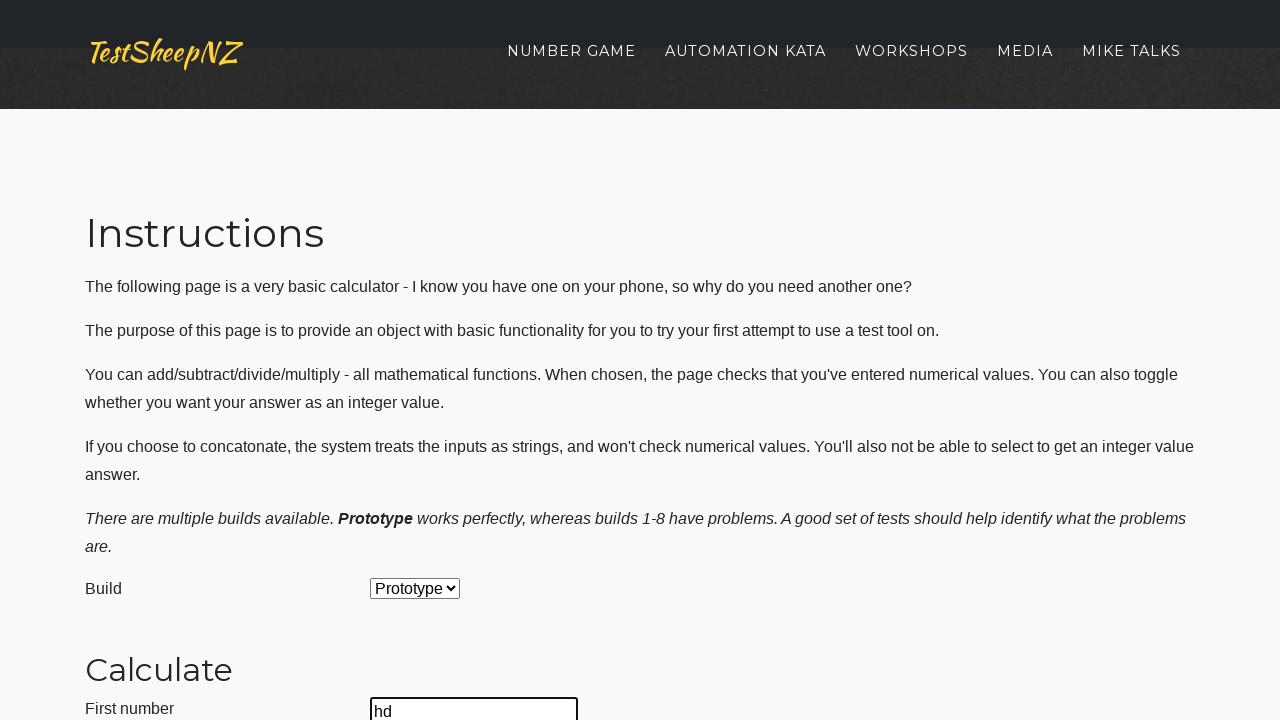

Filled second number field with '5' on #number2Field
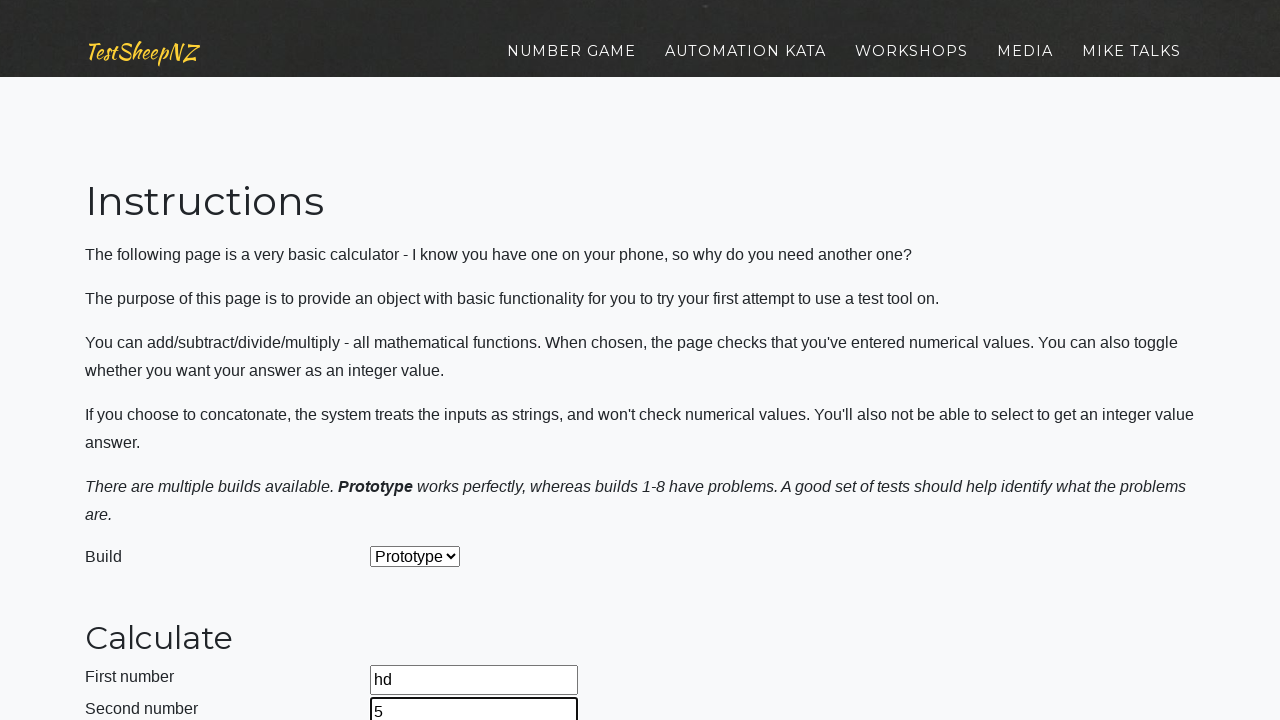

Selected ADD operation on select[name="selectOperation"]
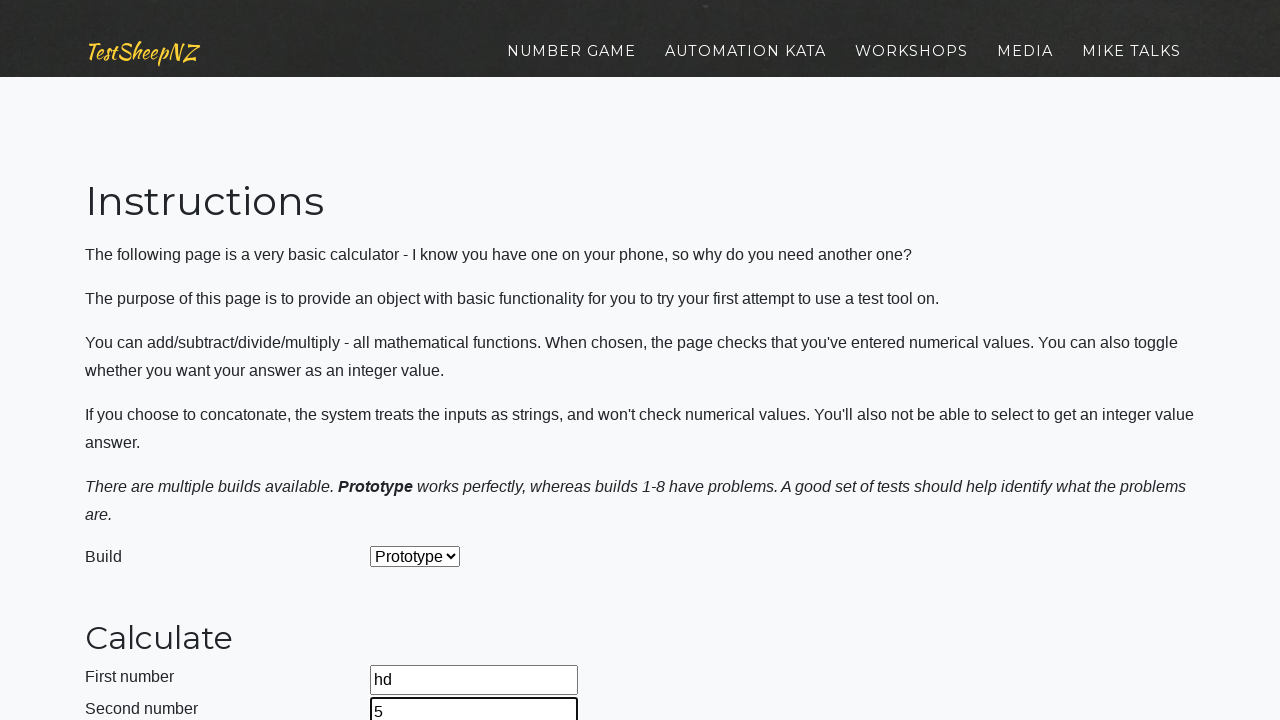

Clicked calculate button at (422, 361) on #calculateButton
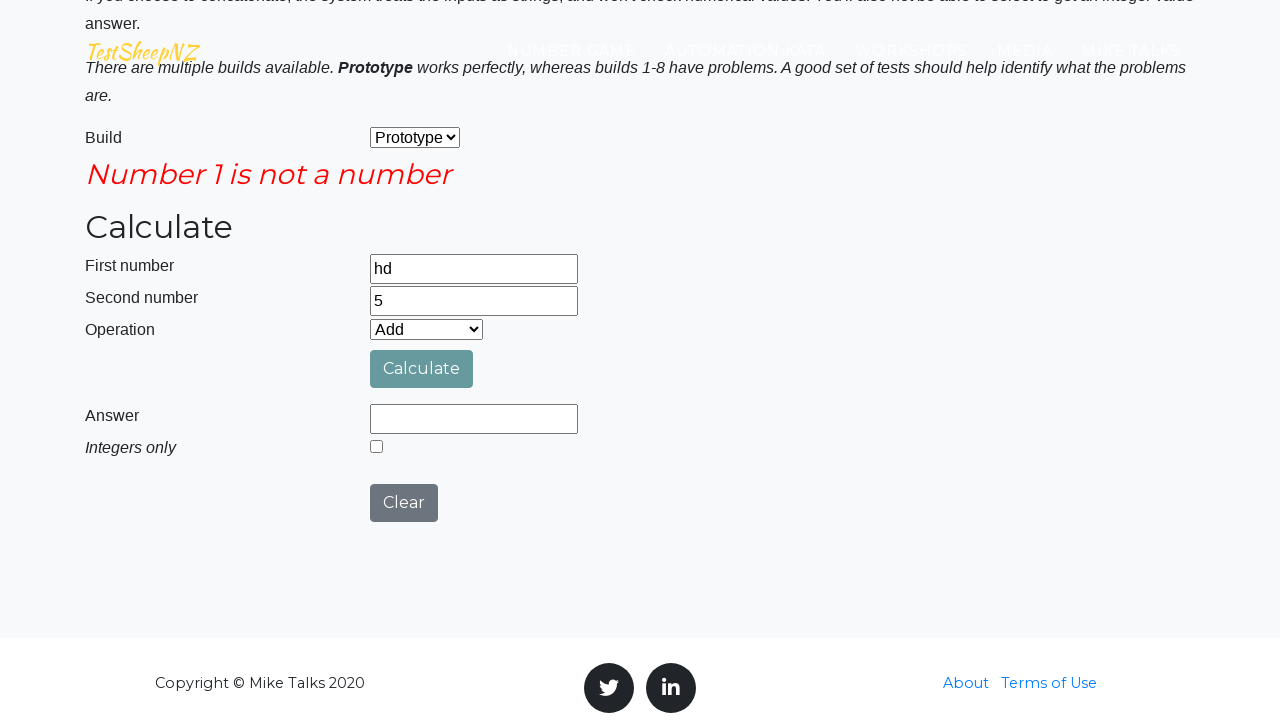

Error message appeared confirming non-numeric input handling
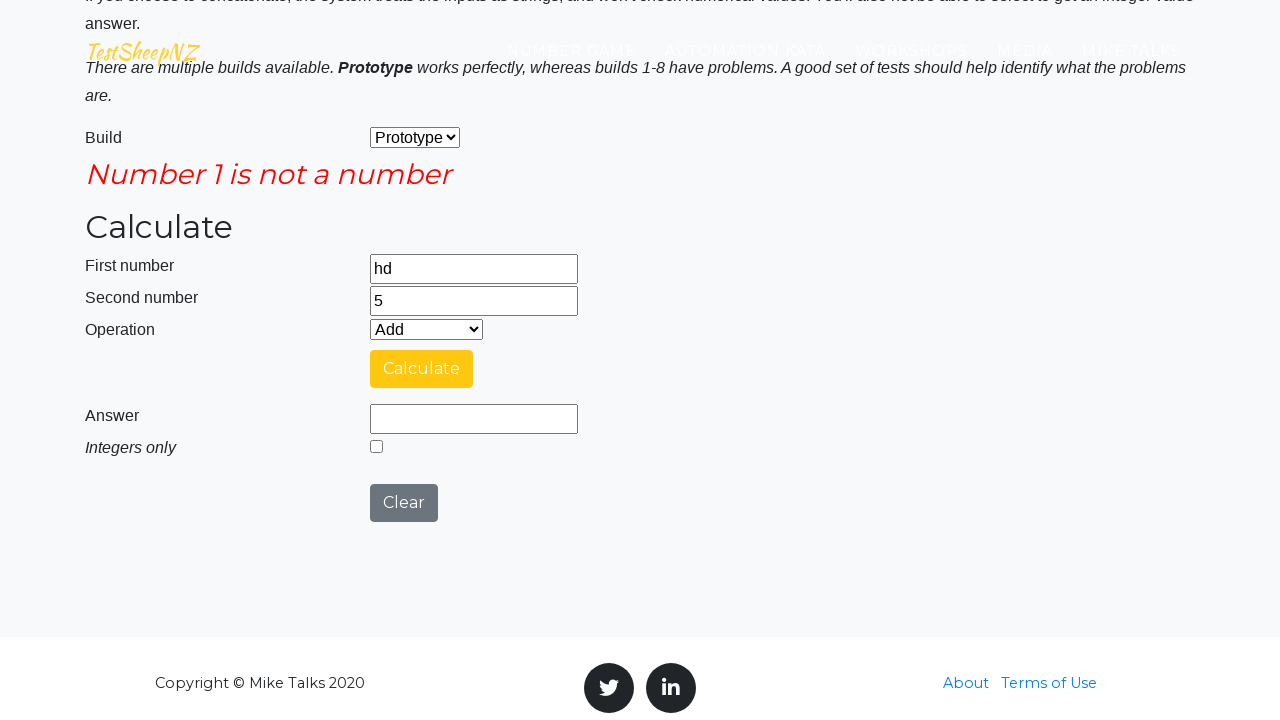

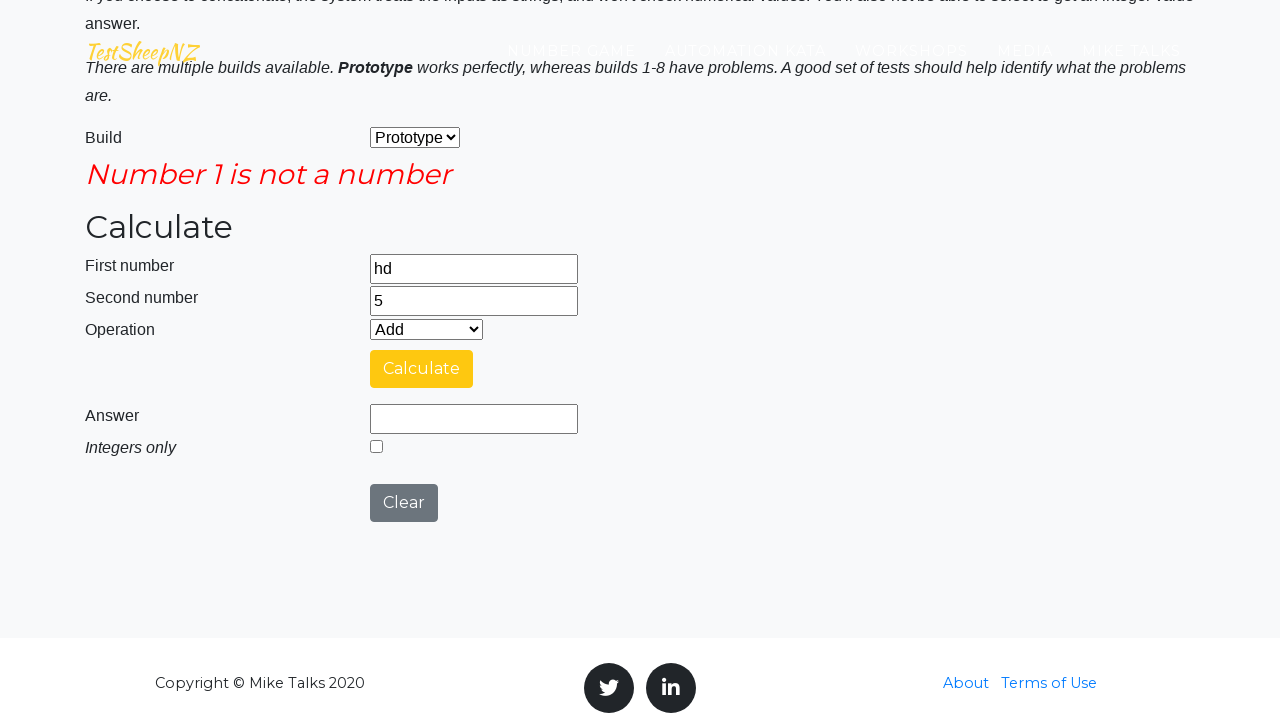